Tests the DemoQA practice form by filling out all fields including name, email, gender, mobile number, date of birth, subjects, hobbies, address, state and city, then submits the form and verifies the confirmation modal displays the entered data.

Starting URL: https://demoqa.com/automation-practice-form

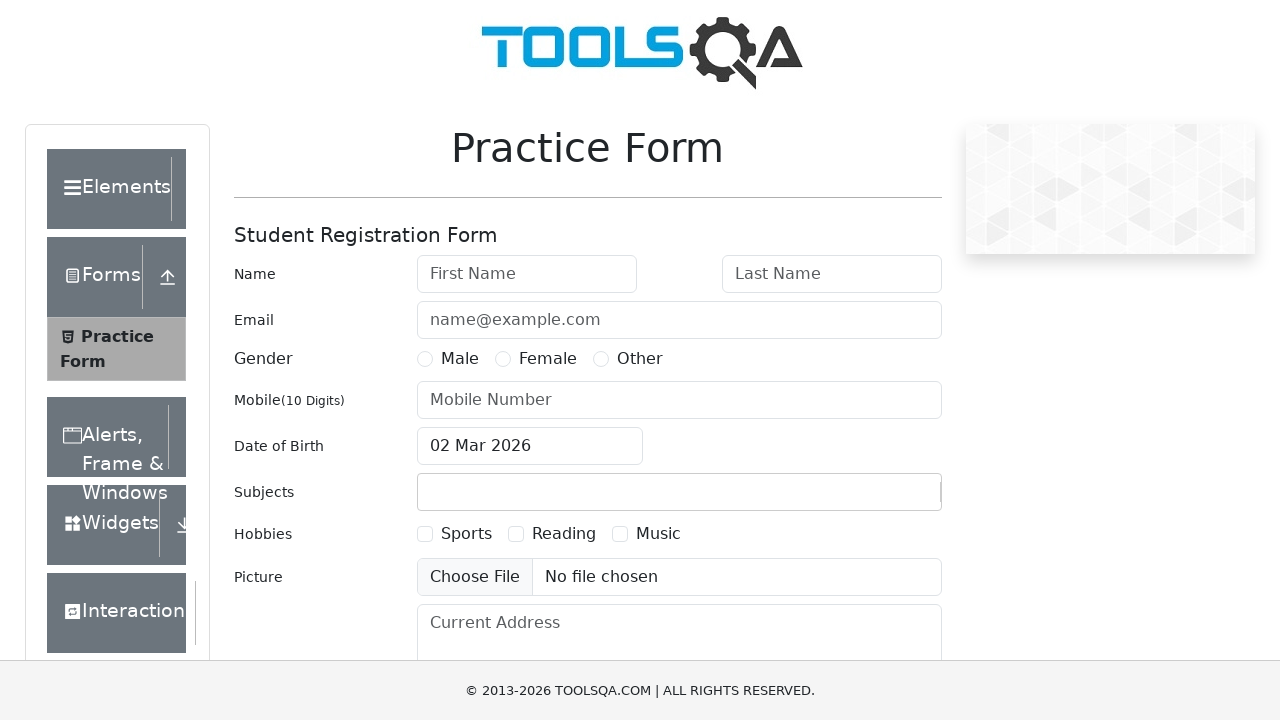

Filled first name field with 'Ankush' on input#firstName
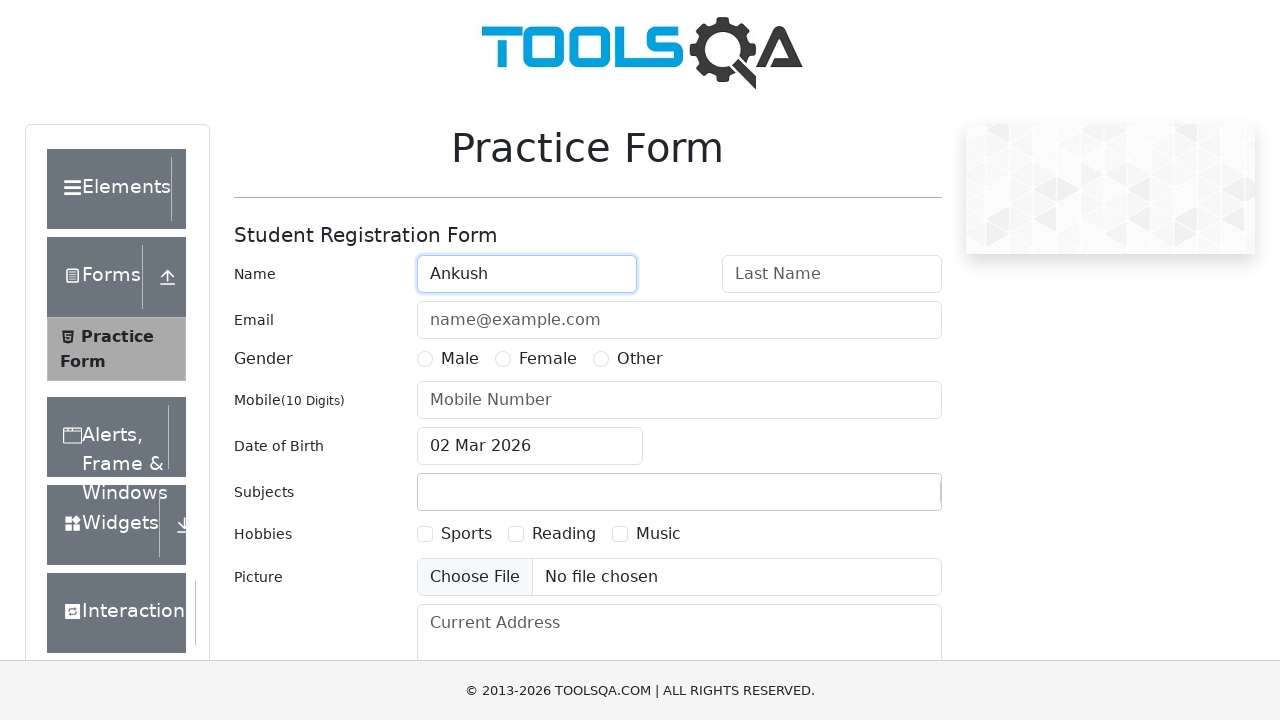

Filled last name field with 'Shingade' on input#lastName
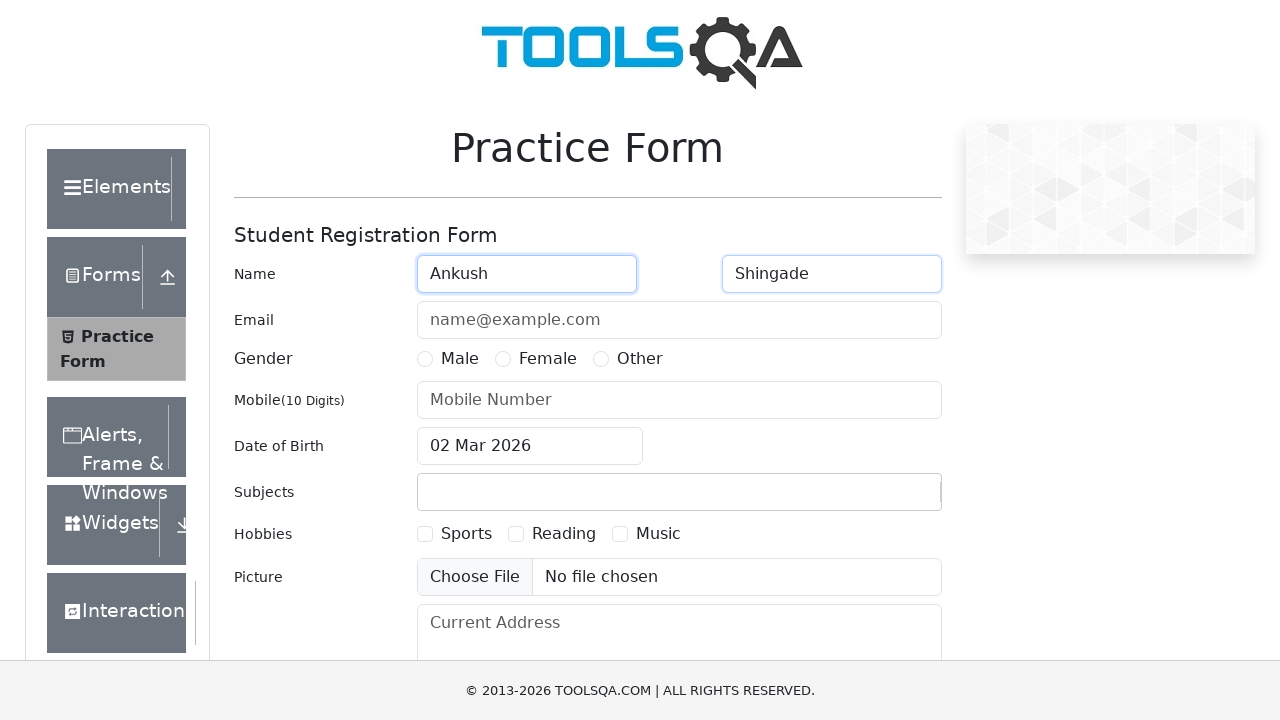

Filled email field with 'ankush@test.com' on input#userEmail
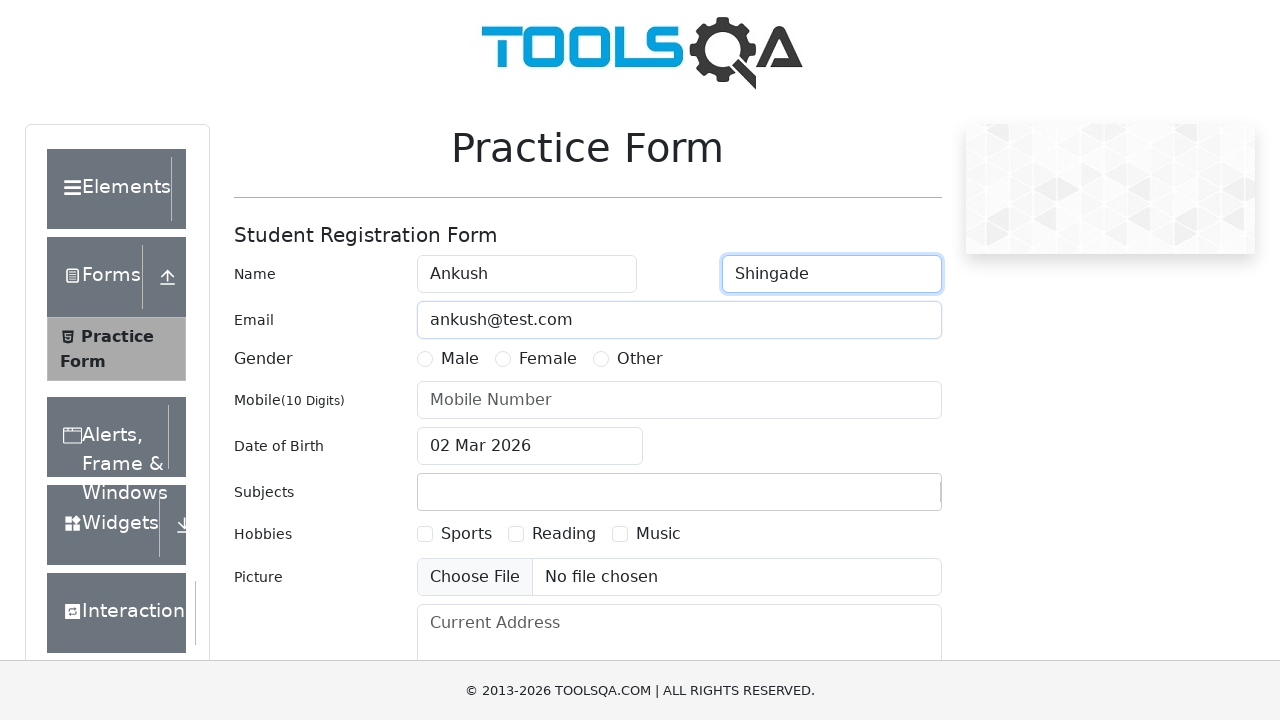

Selected Male gender option at (460, 359) on label[for='gender-radio-1']
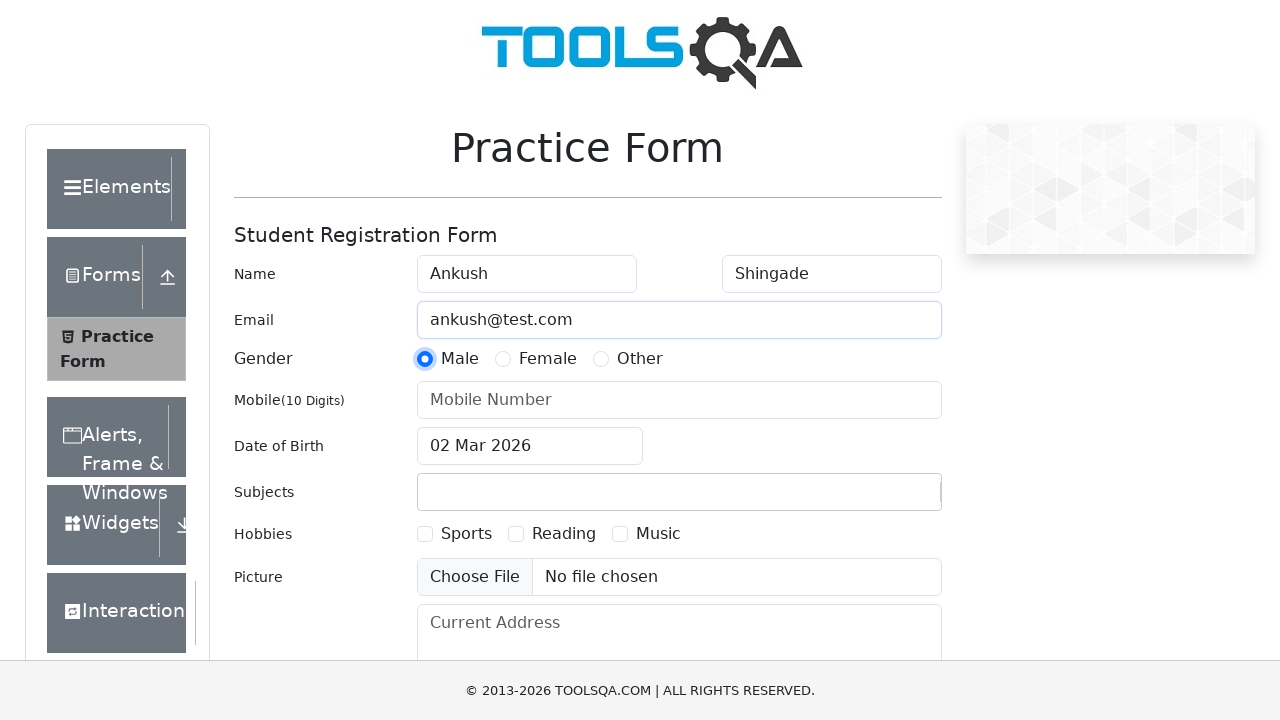

Filled mobile number field with '8765432109' on input[placeholder='Mobile Number']
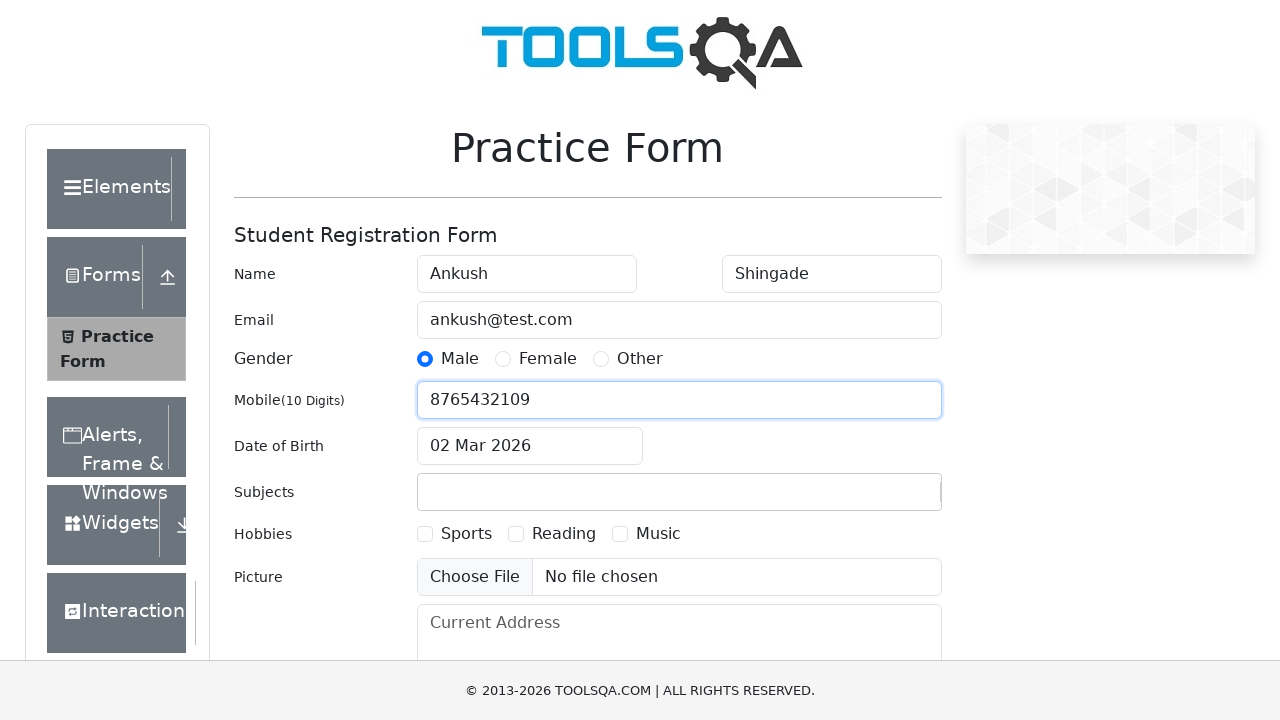

Clicked date of birth field to open date picker at (530, 446) on input#dateOfBirthInput
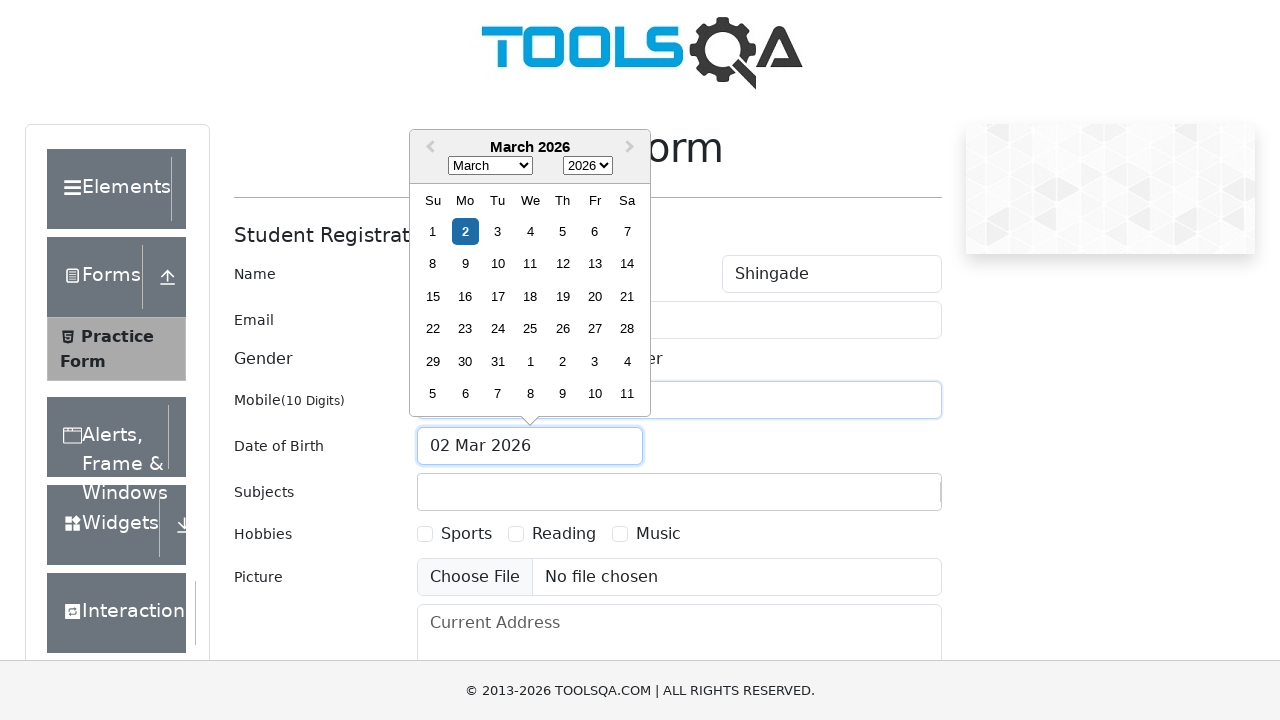

Selected year 1987 from date picker on select.react-datepicker__year-select
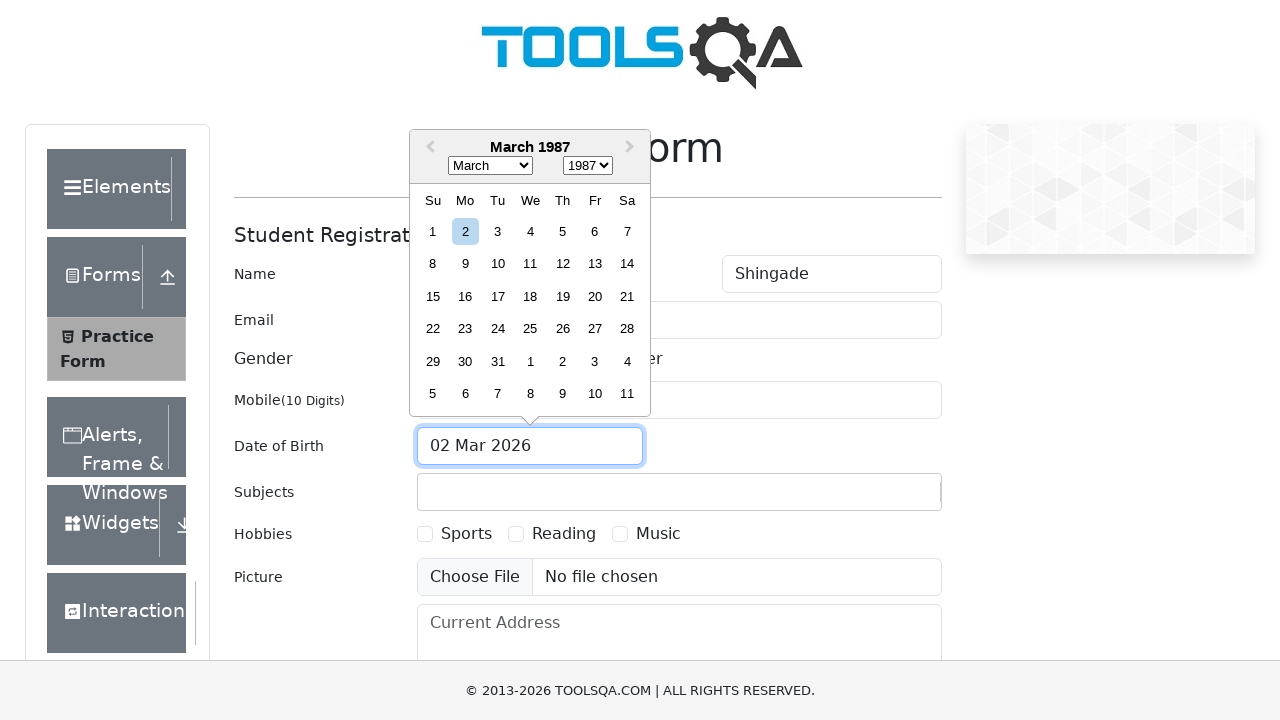

Selected month January (0) from date picker on select.react-datepicker__month-select
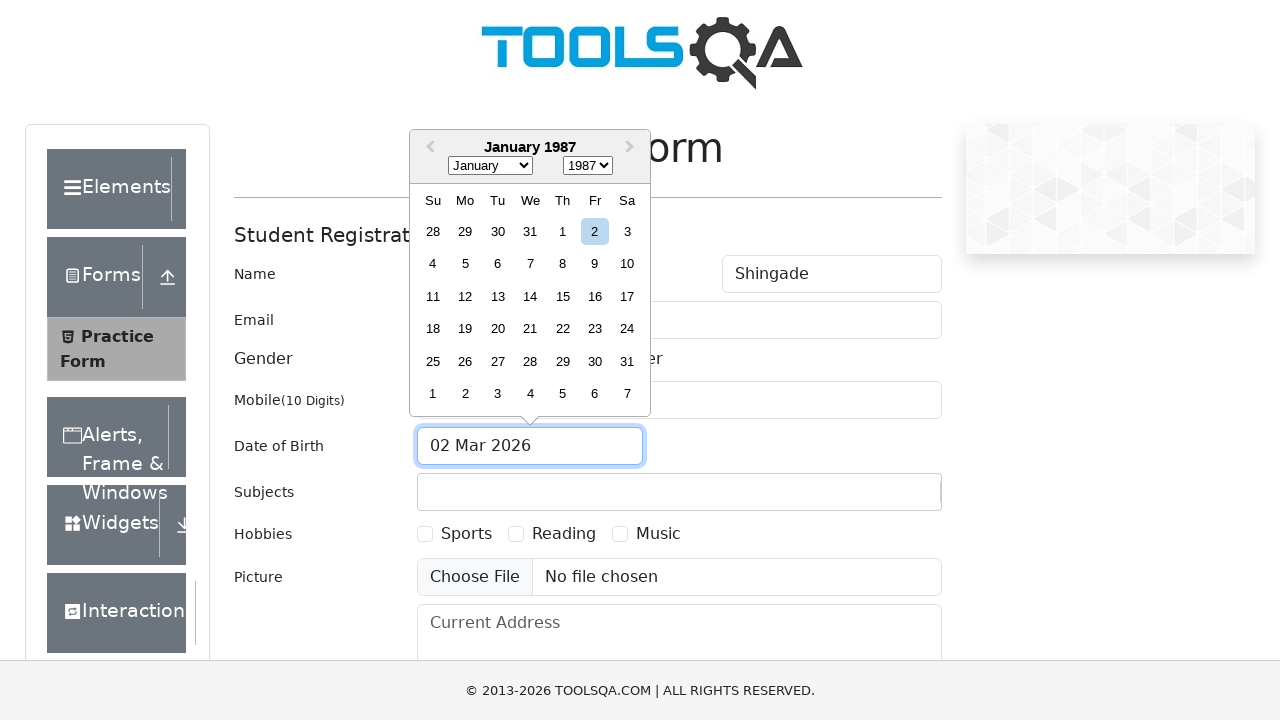

Selected day 11 from date picker at (433, 296) on div.react-datepicker__day--011:not(.react-datepicker__day--outside-month)
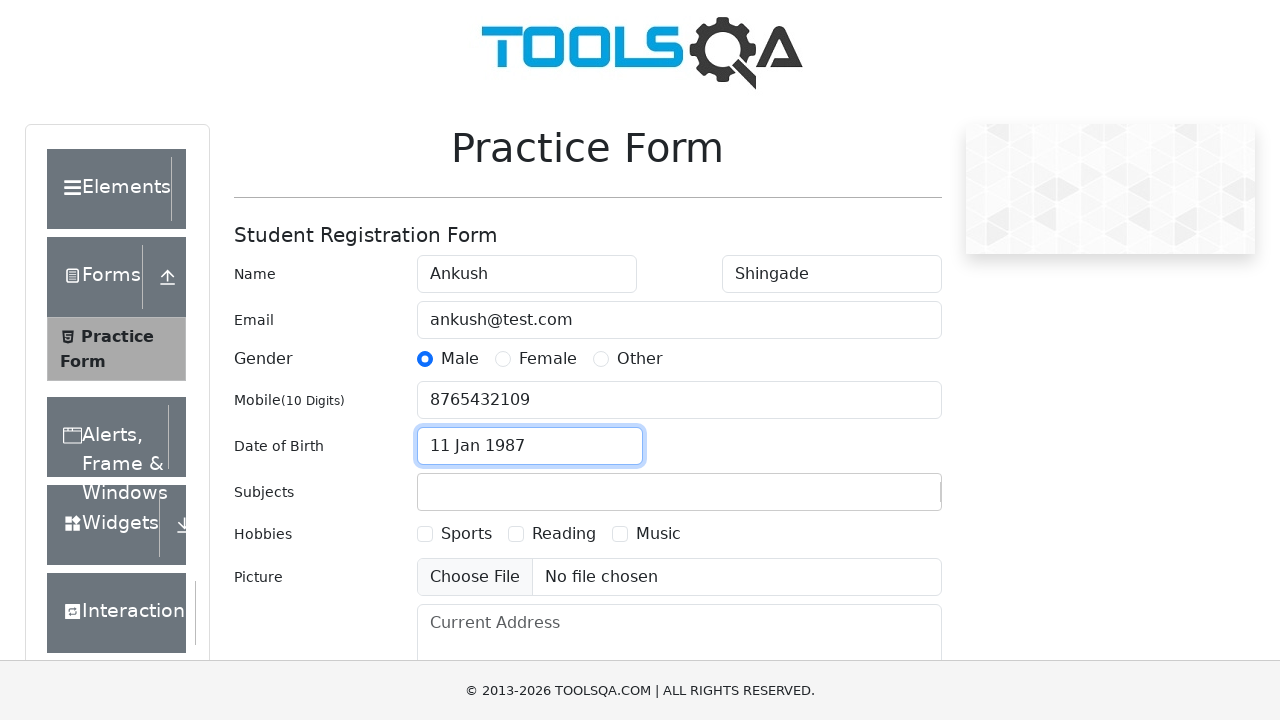

Filled subjects field with 'Computer Science' on #subjectsInput
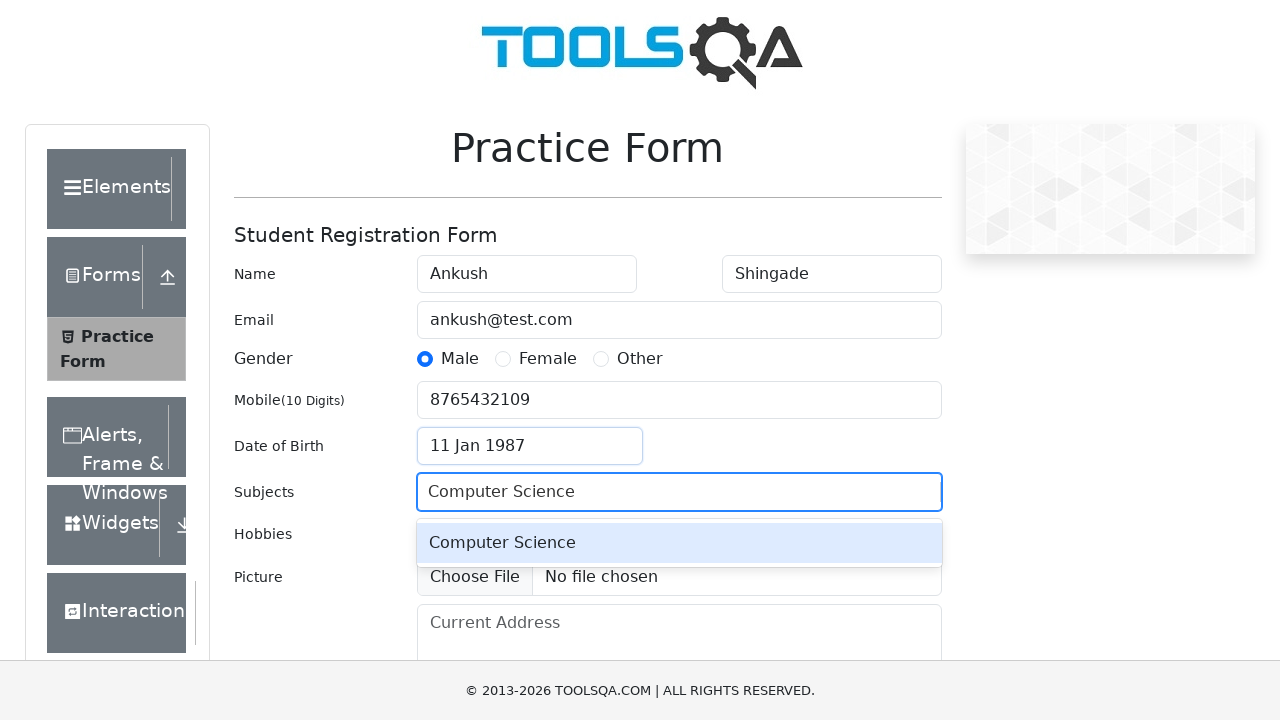

Pressed Enter to add 'Computer Science' to subjects on #subjectsInput
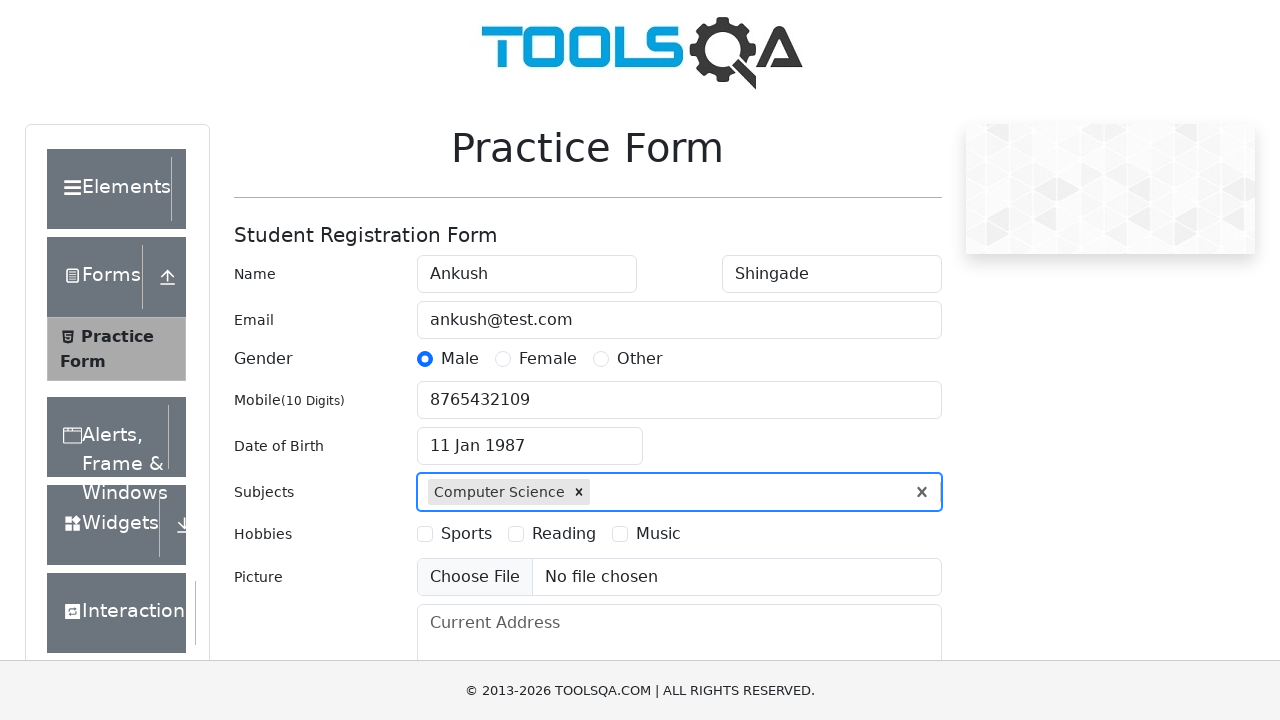

Filled subjects field with 'History' on #subjectsInput
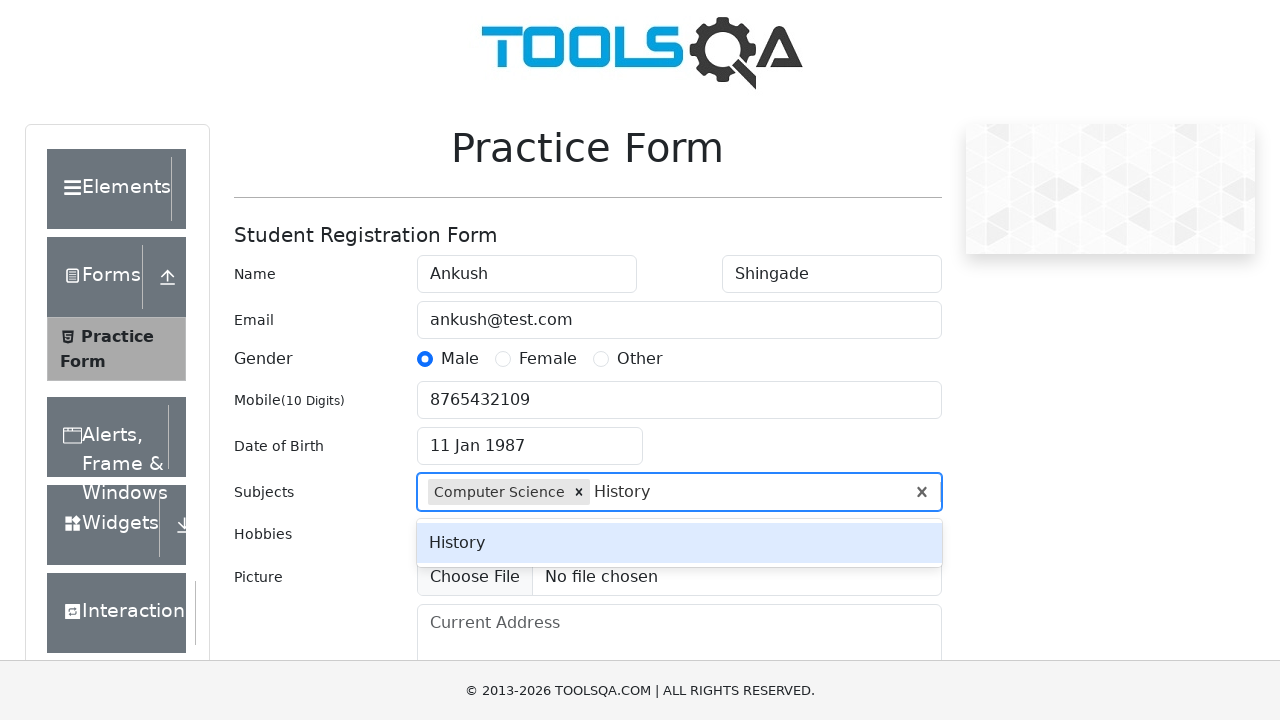

Pressed Enter to add 'History' to subjects on #subjectsInput
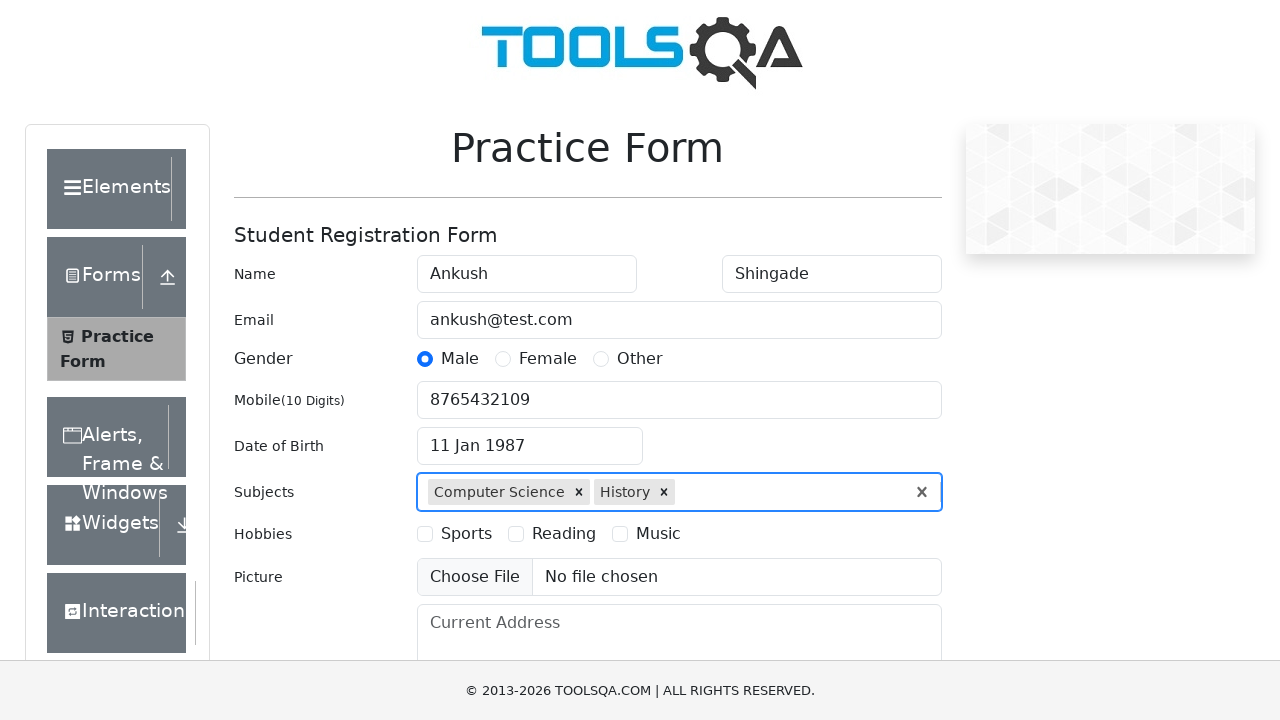

Selected 'Reading' hobby checkbox at (564, 534) on label[for='hobbies-checkbox-2']
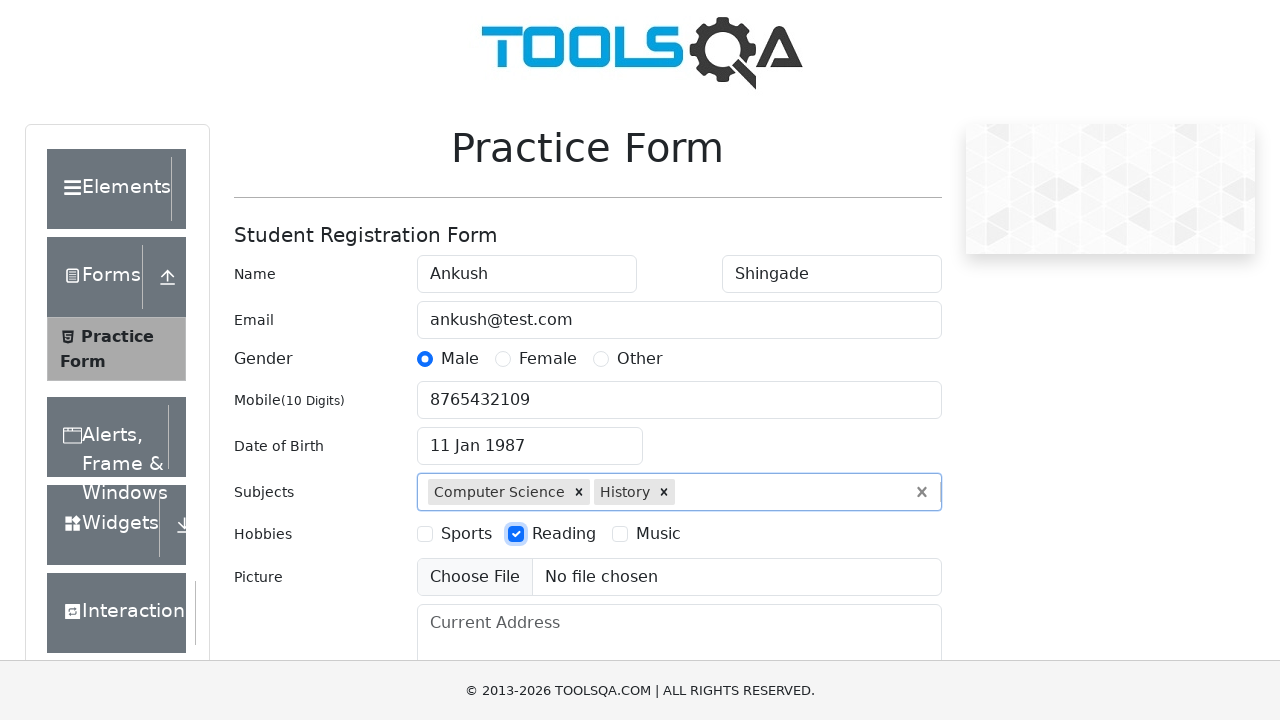

Filled current address field with 'Pune' on textarea#currentAddress
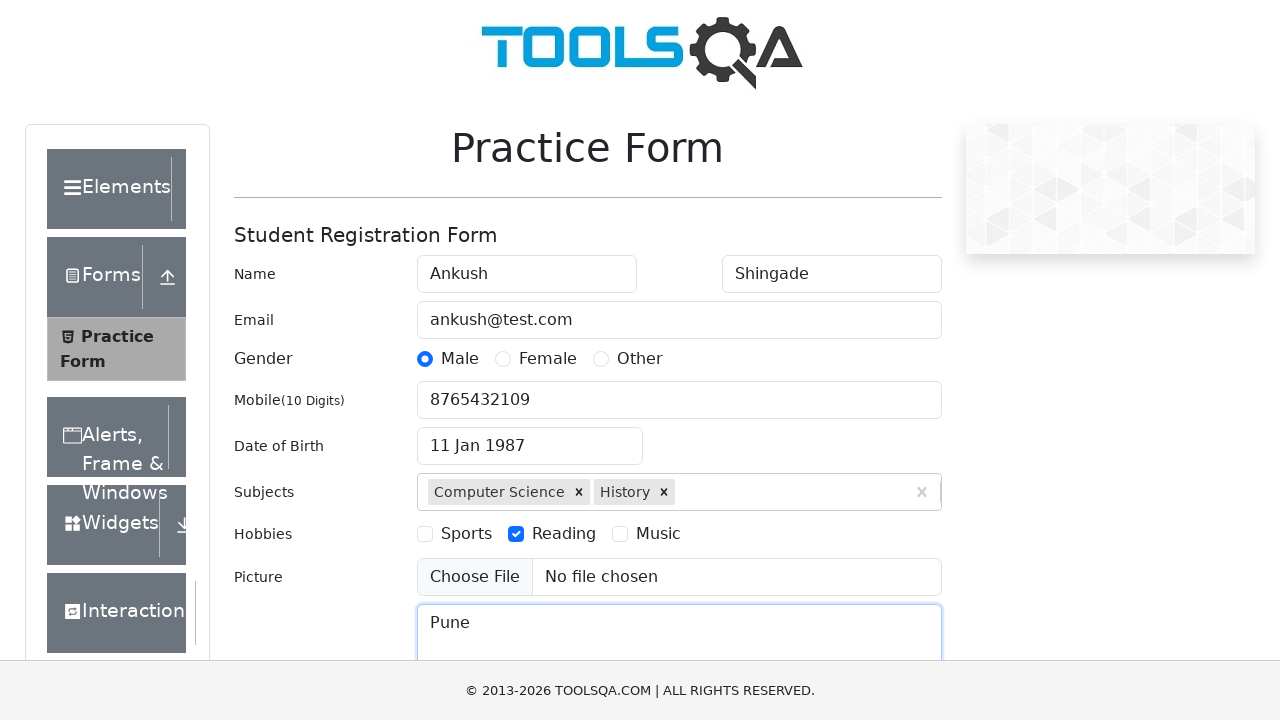

Clicked state dropdown to open options at (527, 437) on #state
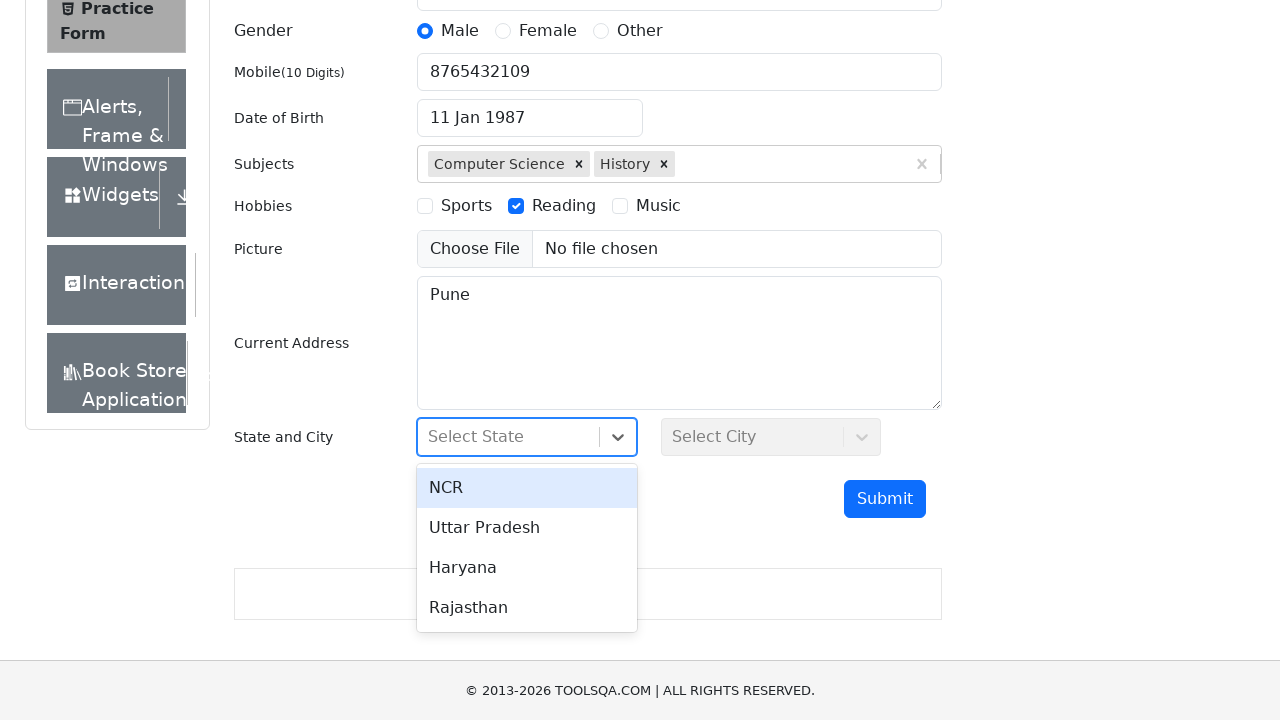

Selected 'Haryana' from state dropdown at (527, 568) on div[id^='react-select'][id$='-option-2']
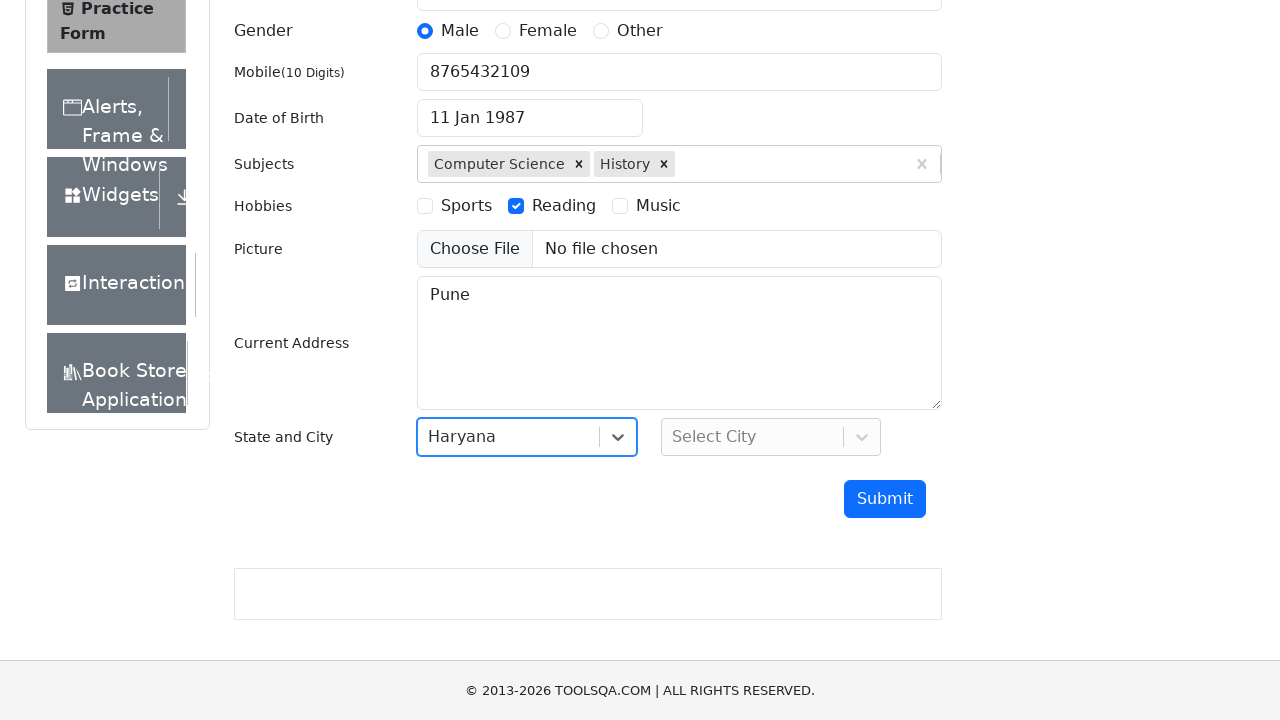

Clicked city dropdown to open options at (771, 437) on #city
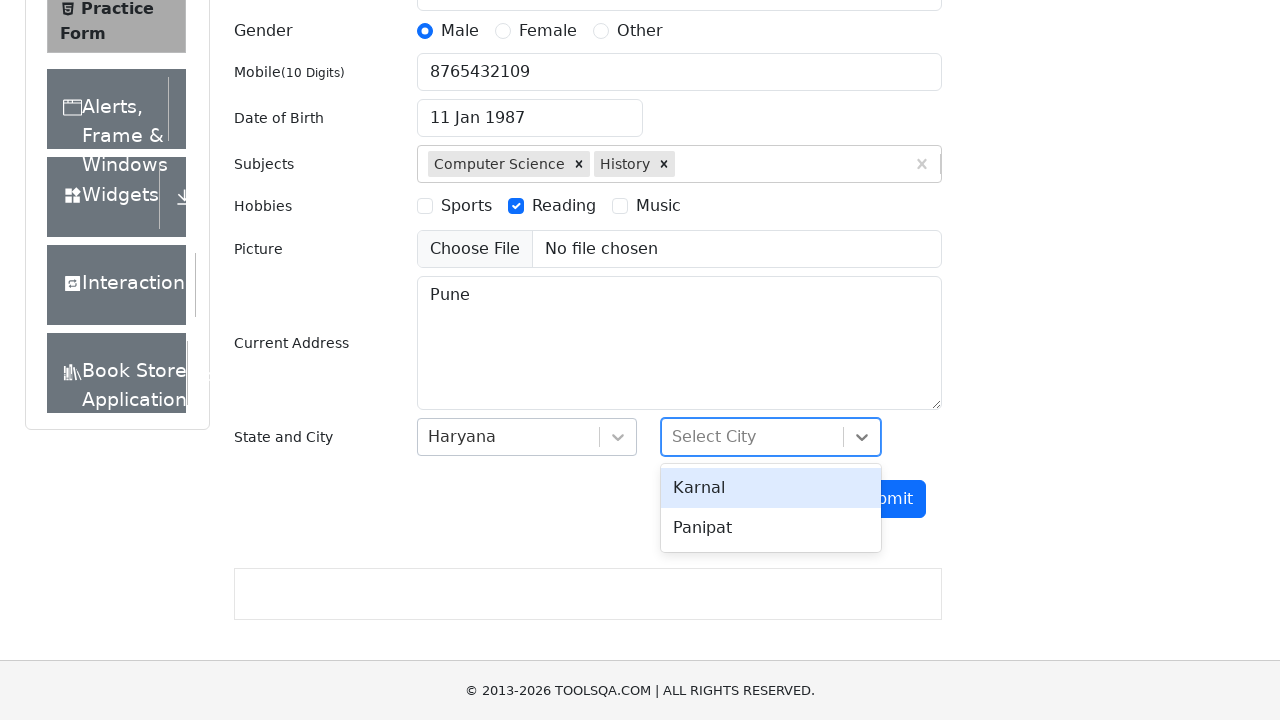

Selected 'Panipat' from city dropdown at (771, 528) on div[id^='react-select'][id$='-option-1']
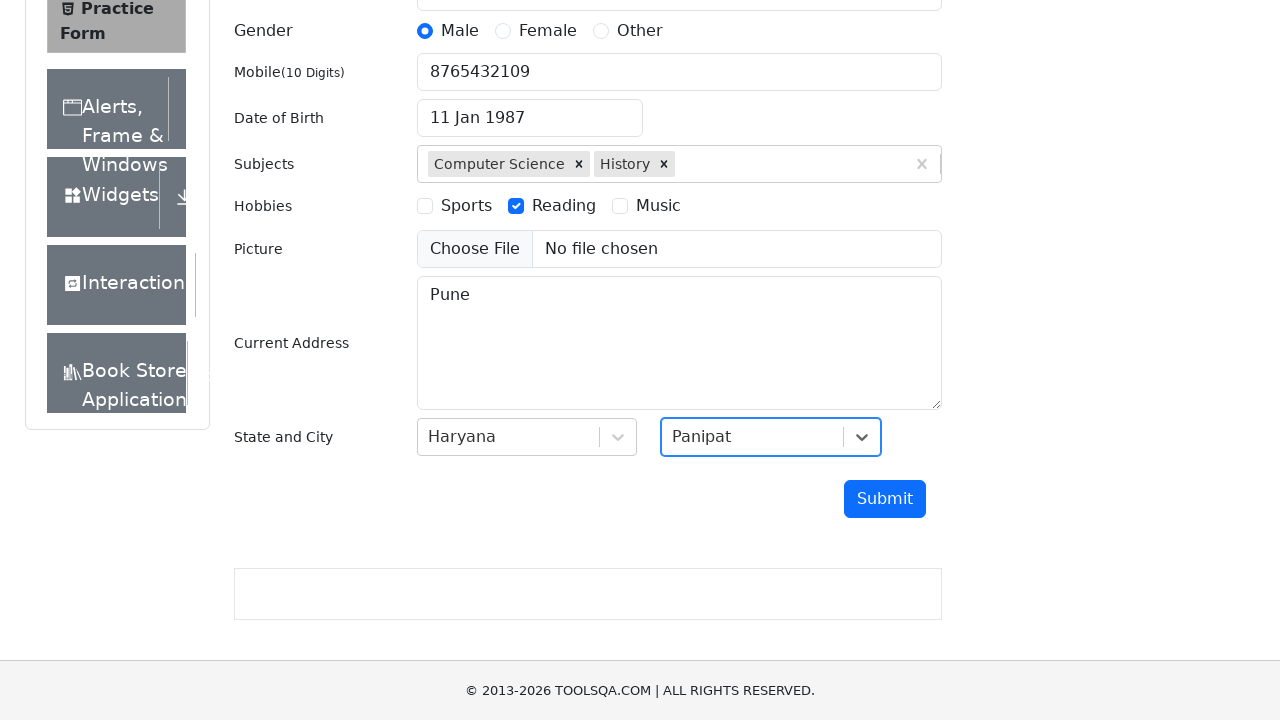

Scrolled to submit button
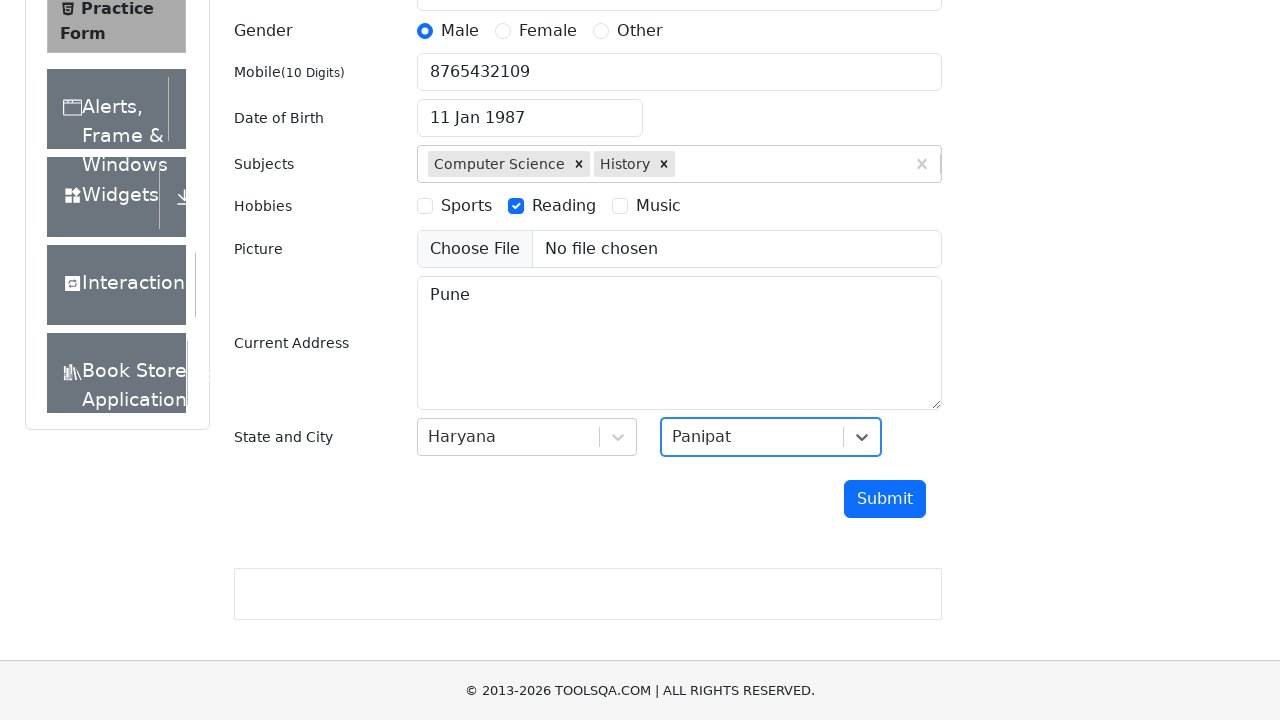

Clicked submit button to submit the form at (885, 499) on #submit
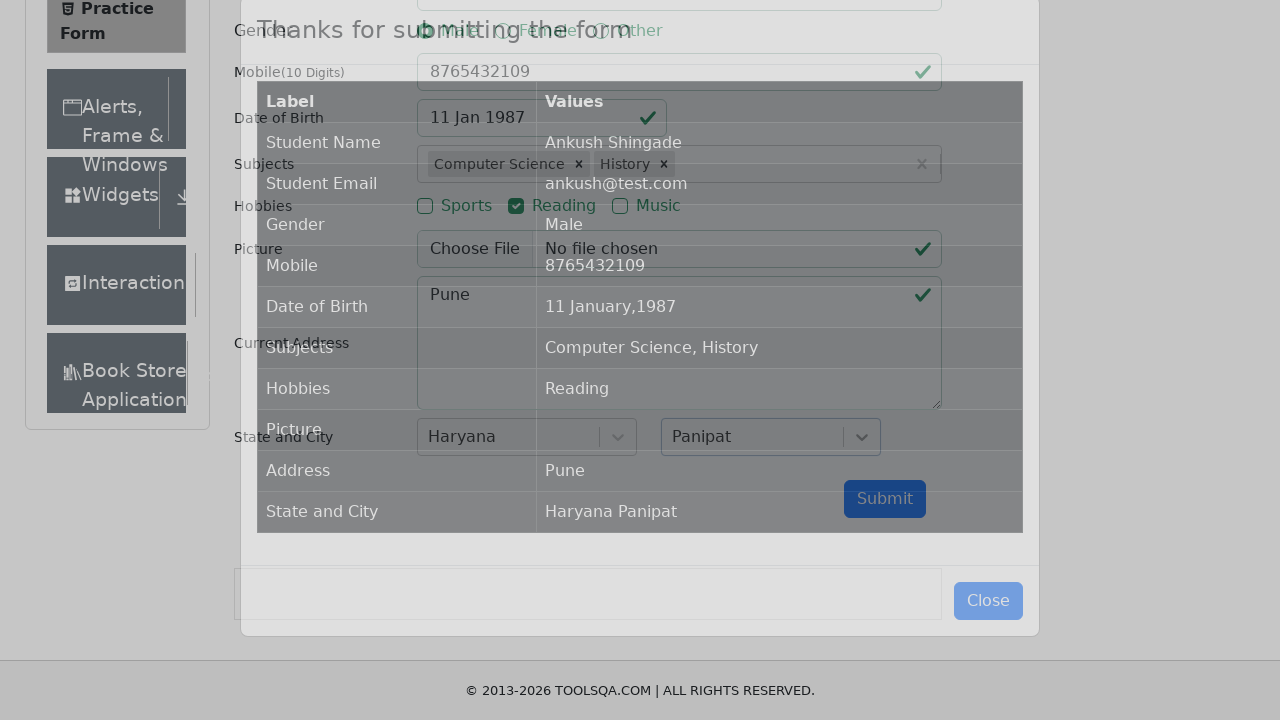

Confirmation modal appeared
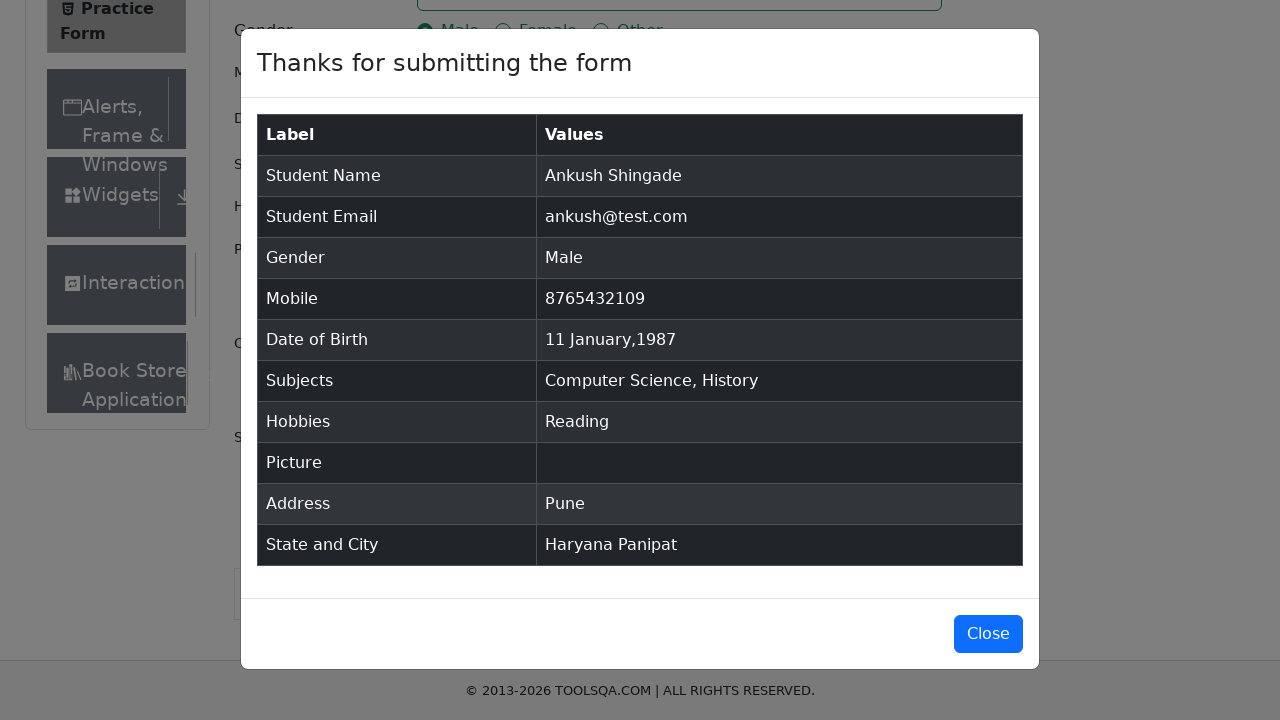

Verified submission confirmation table with entered data is visible
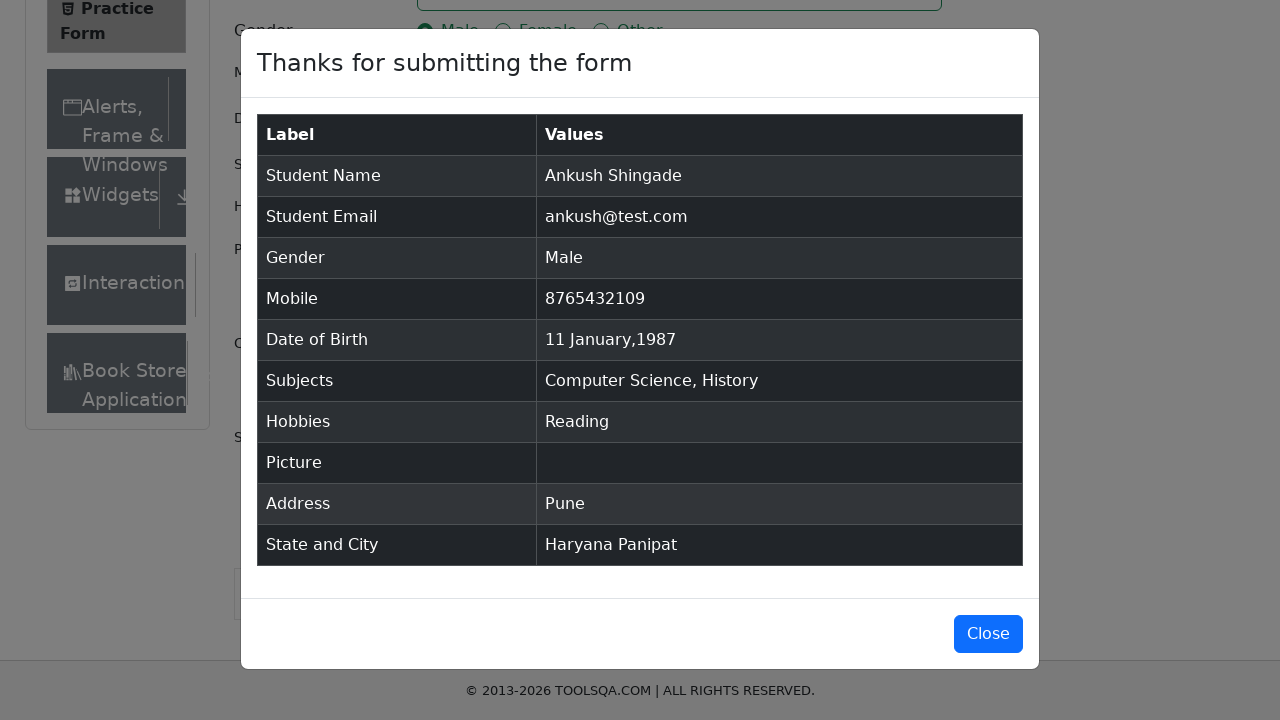

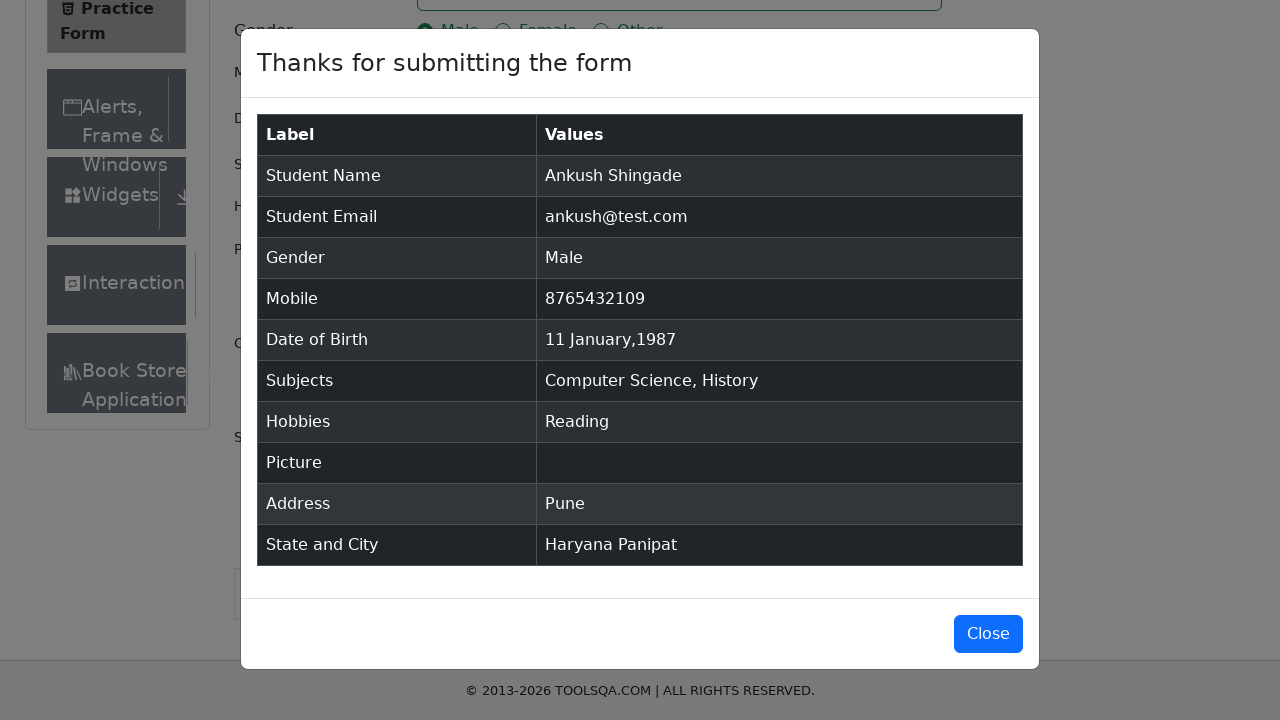